Navigates through the Internet Heroku app, clicking on "Shifting Content" and then "Example 1: Menu Element" to verify menu items are displayed

Starting URL: https://the-internet.herokuapp.com/

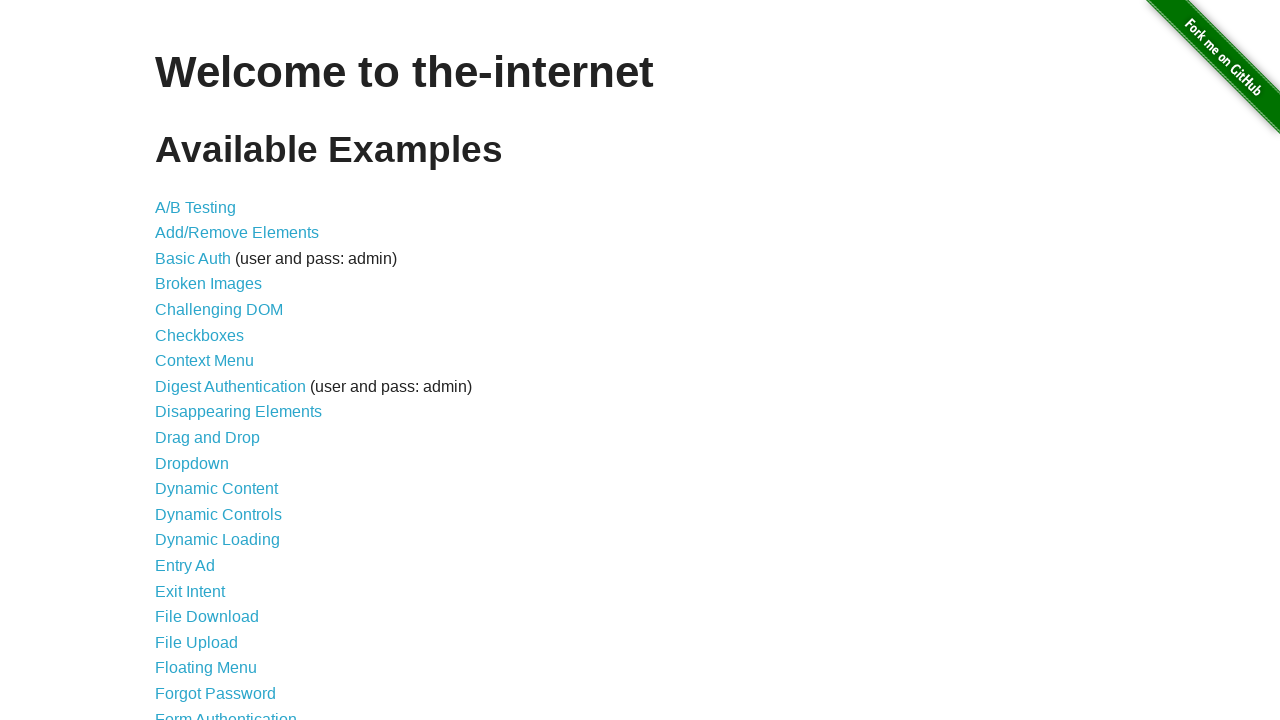

Navigated to the Internet Heroku app home page
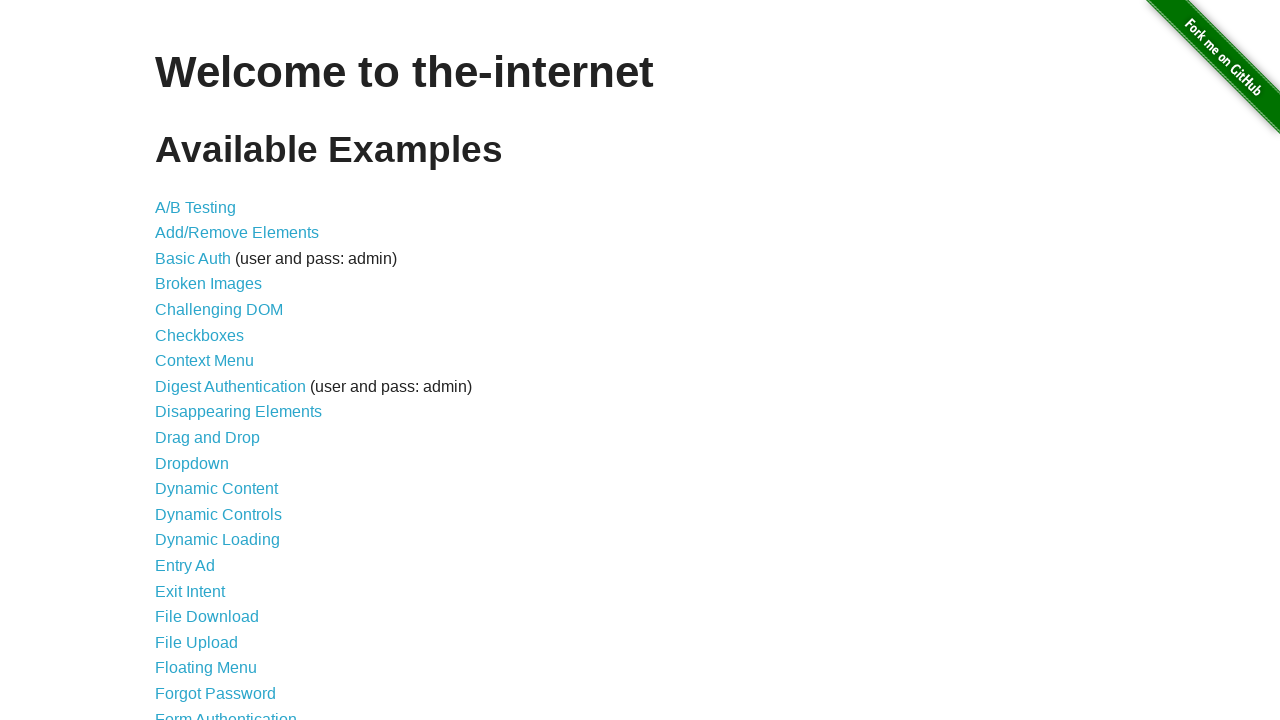

Retrieved all links on the main page
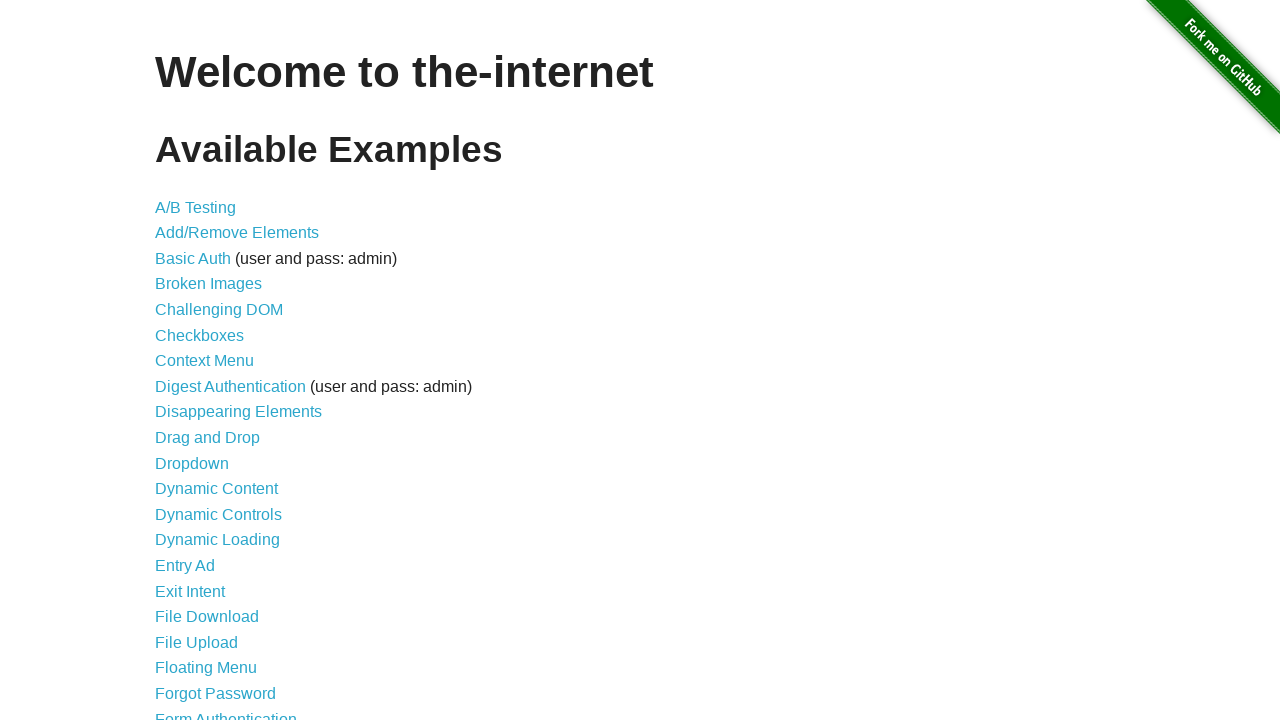

Clicked on 'Shifting Content' link at (212, 523) on text=Shifting Content
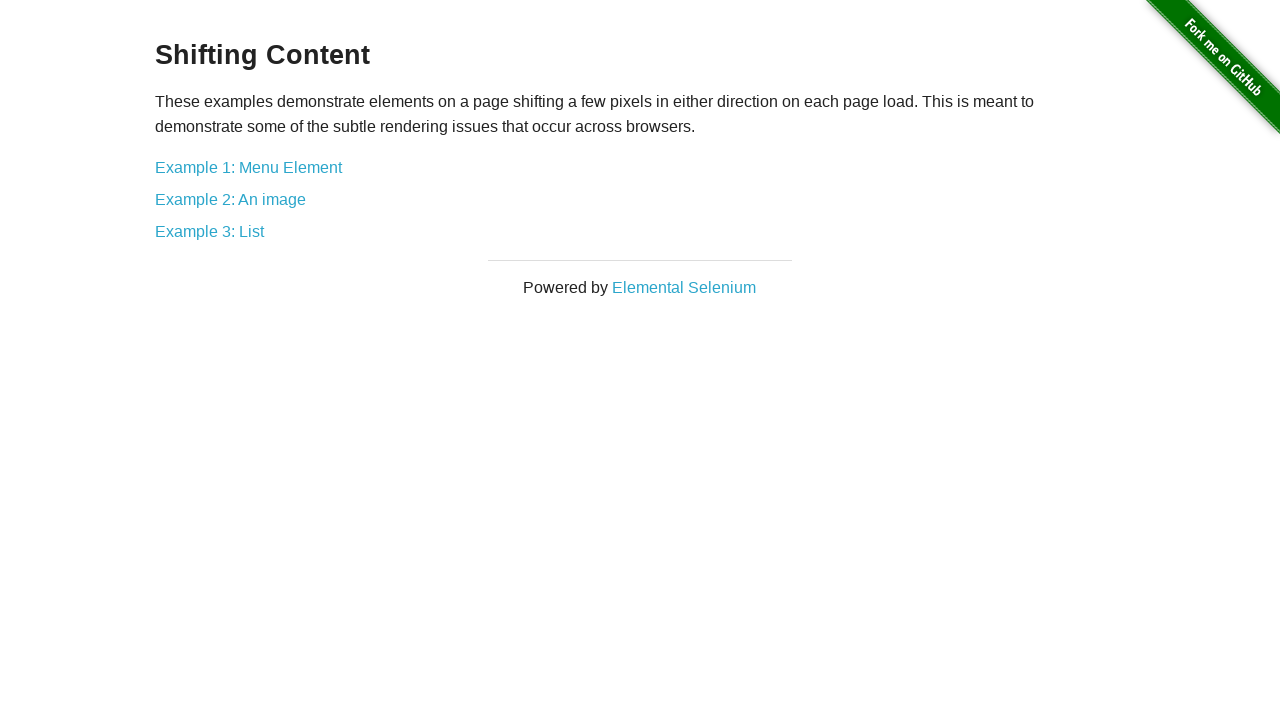

Clicked on 'Example 1: Menu Element' link at (248, 167) on text=Example 1: Menu Element
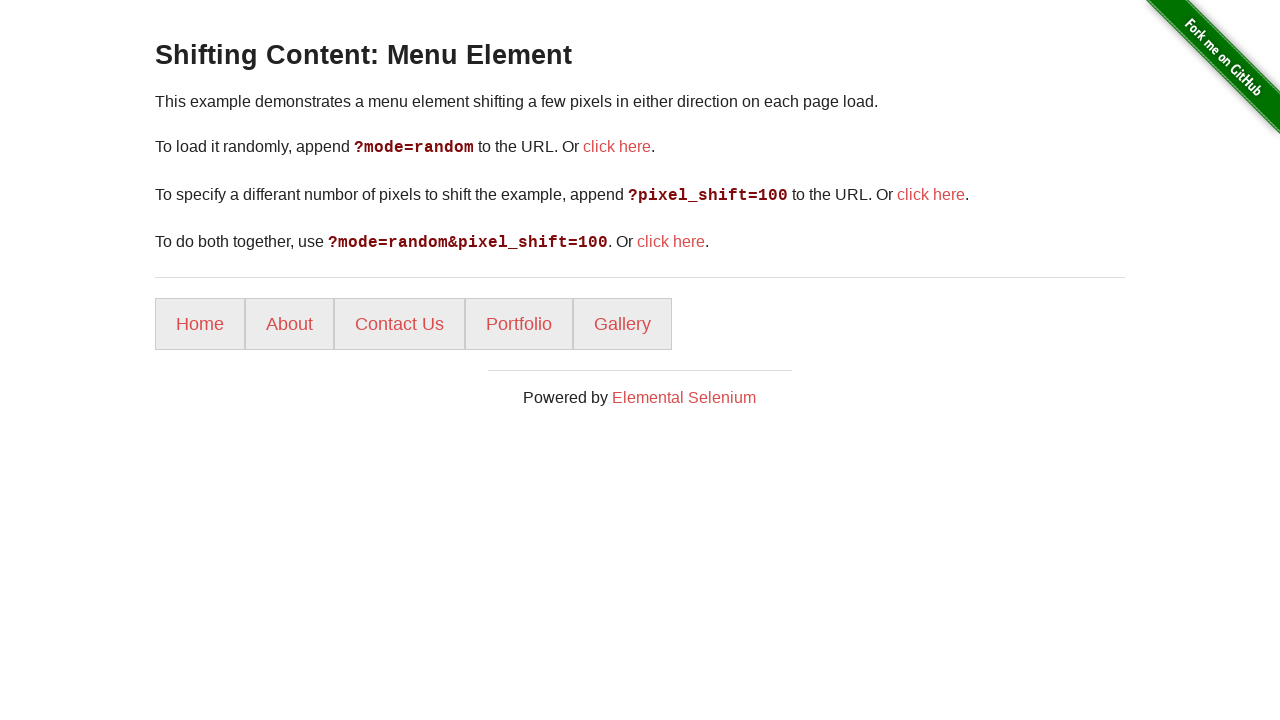

Menu items loaded and became visible
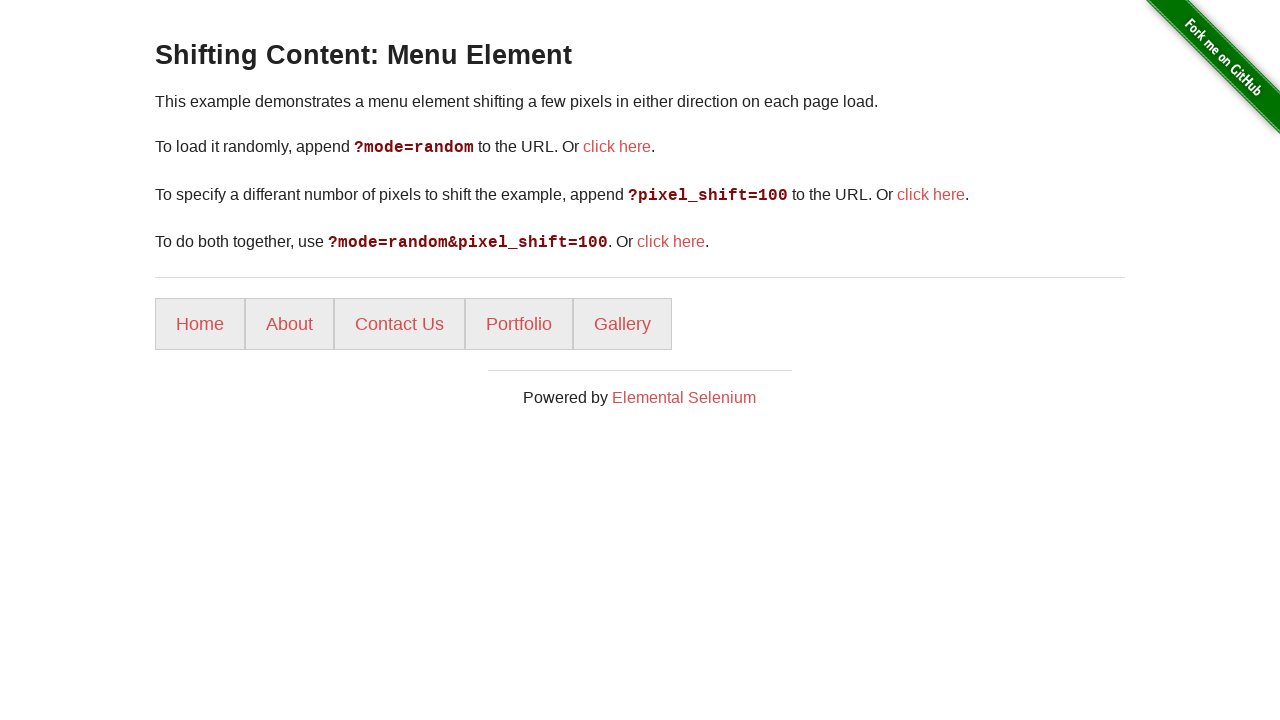

Retrieved all menu items from the page
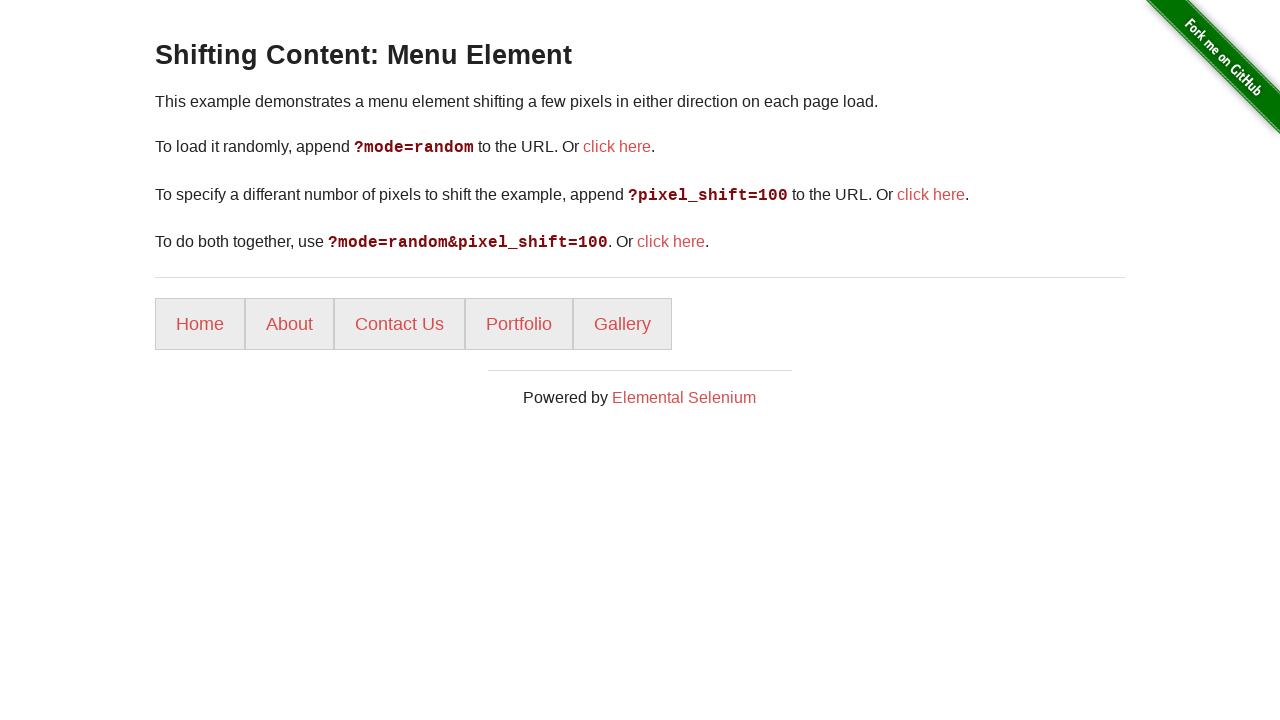

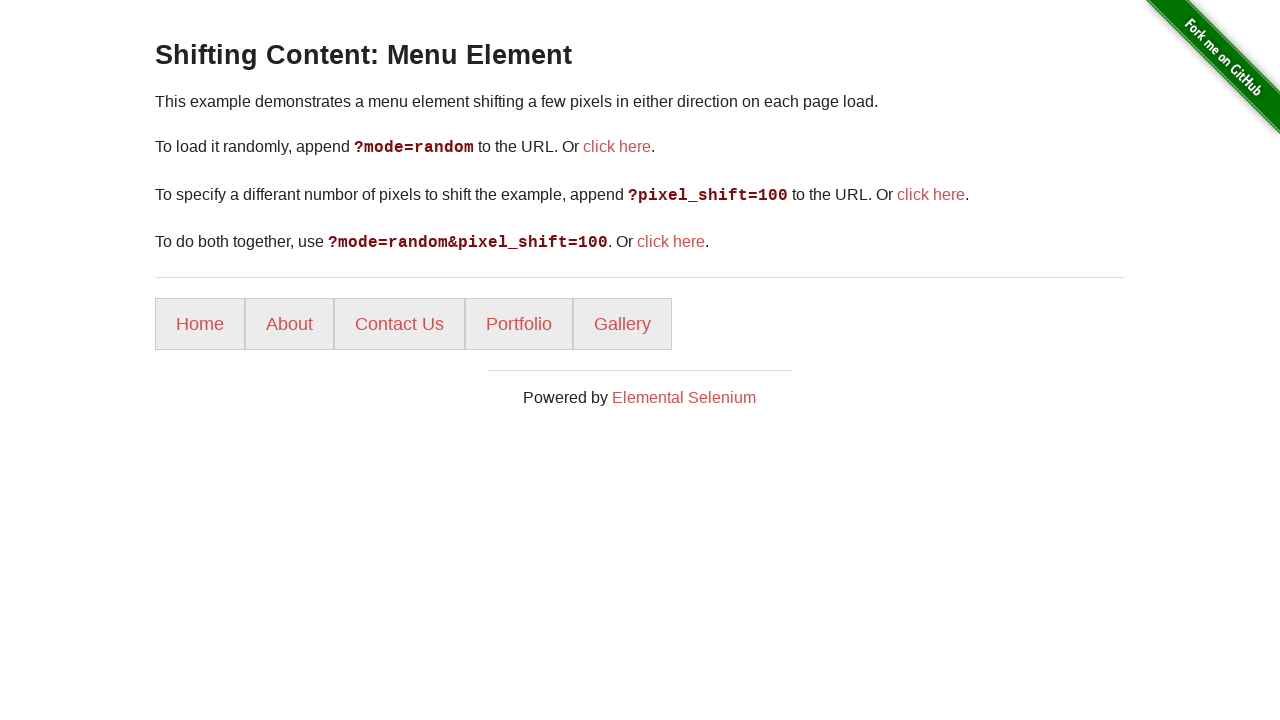